Tests dynamic controls by repeatedly clicking a button on the page to verify it remains clickable across multiple interactions

Starting URL: https://the-internet.herokuapp.com/challenging_dom

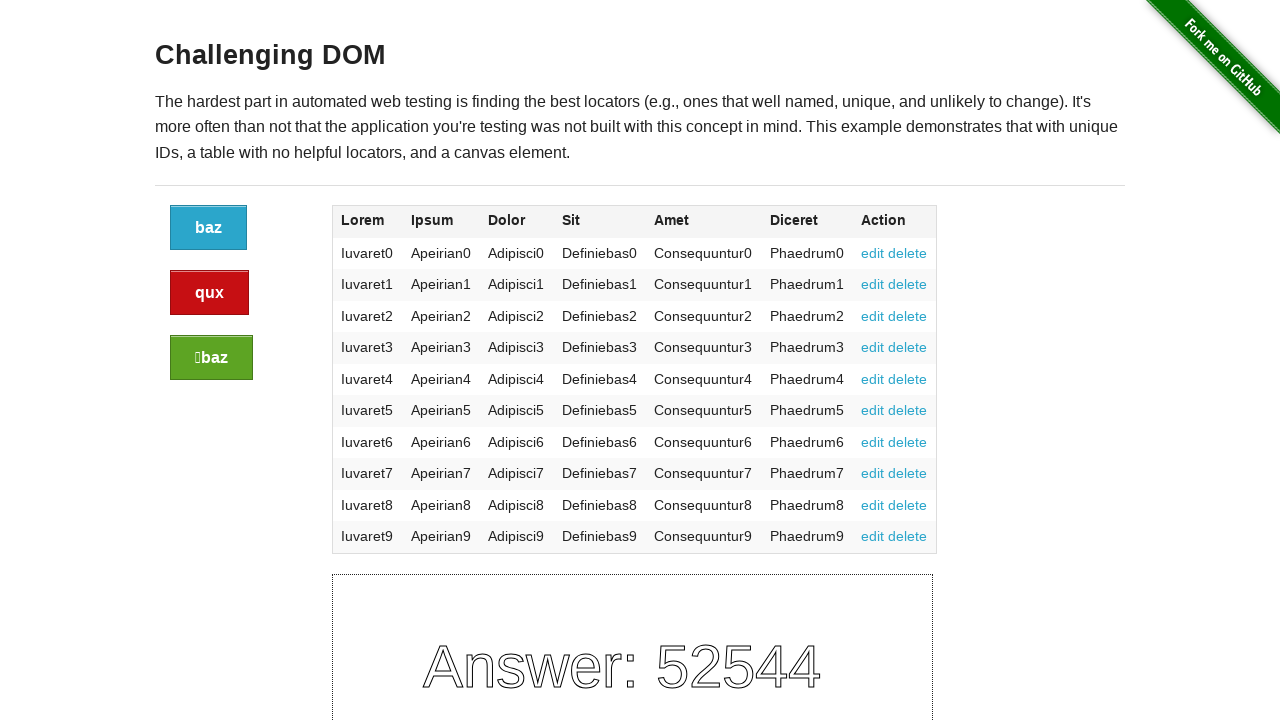

Clicked button (iteration 1/10) at (208, 228) on .button
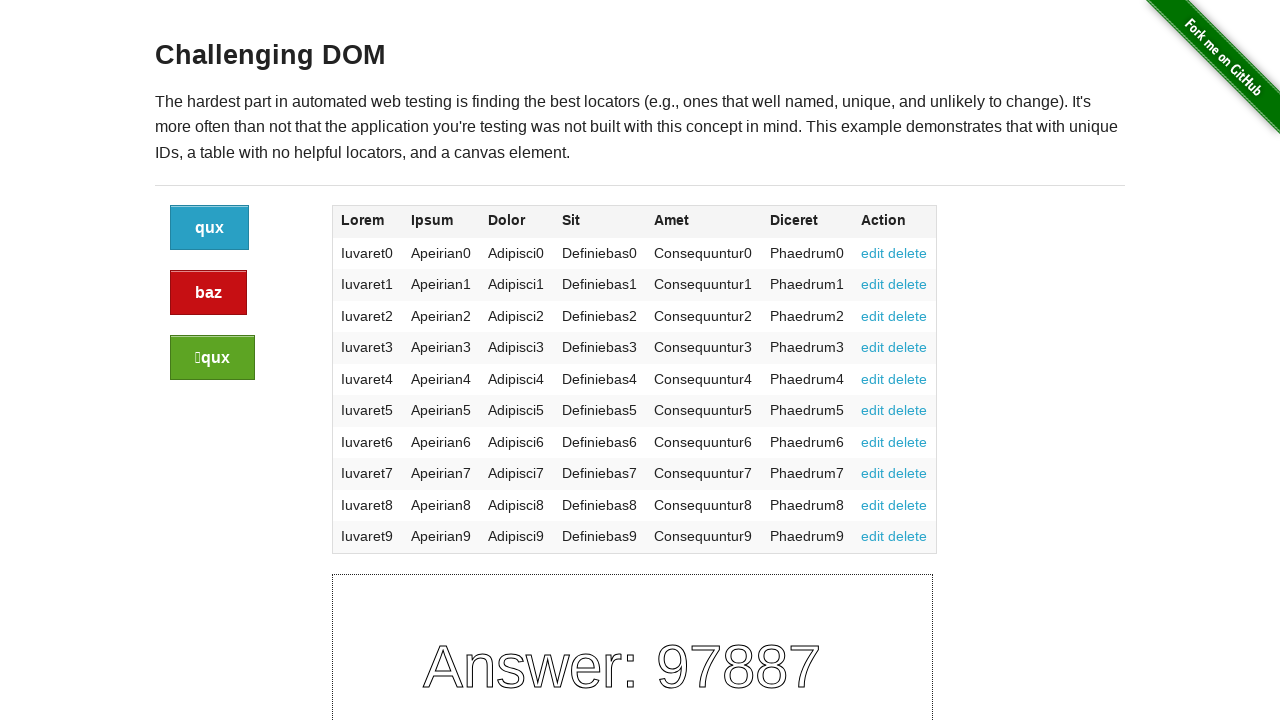

Waited 500ms for dynamic changes after button click (iteration 1/10)
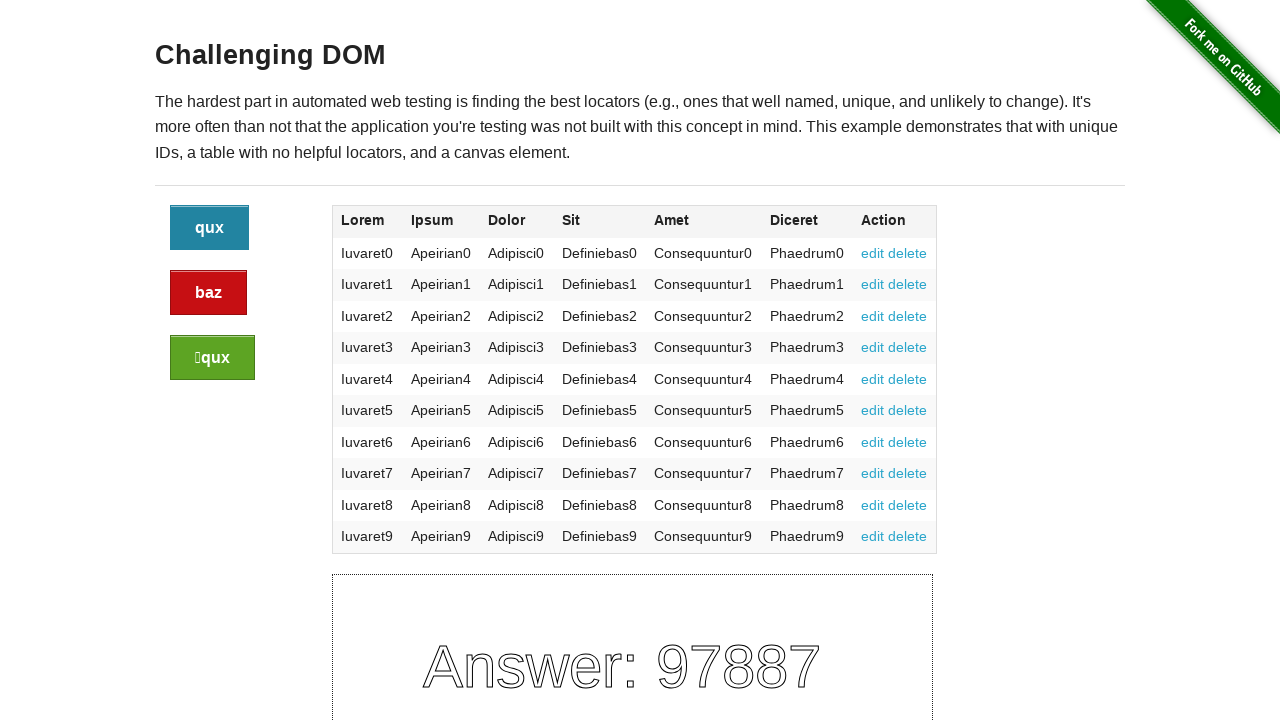

Clicked button (iteration 2/10) at (210, 228) on .button
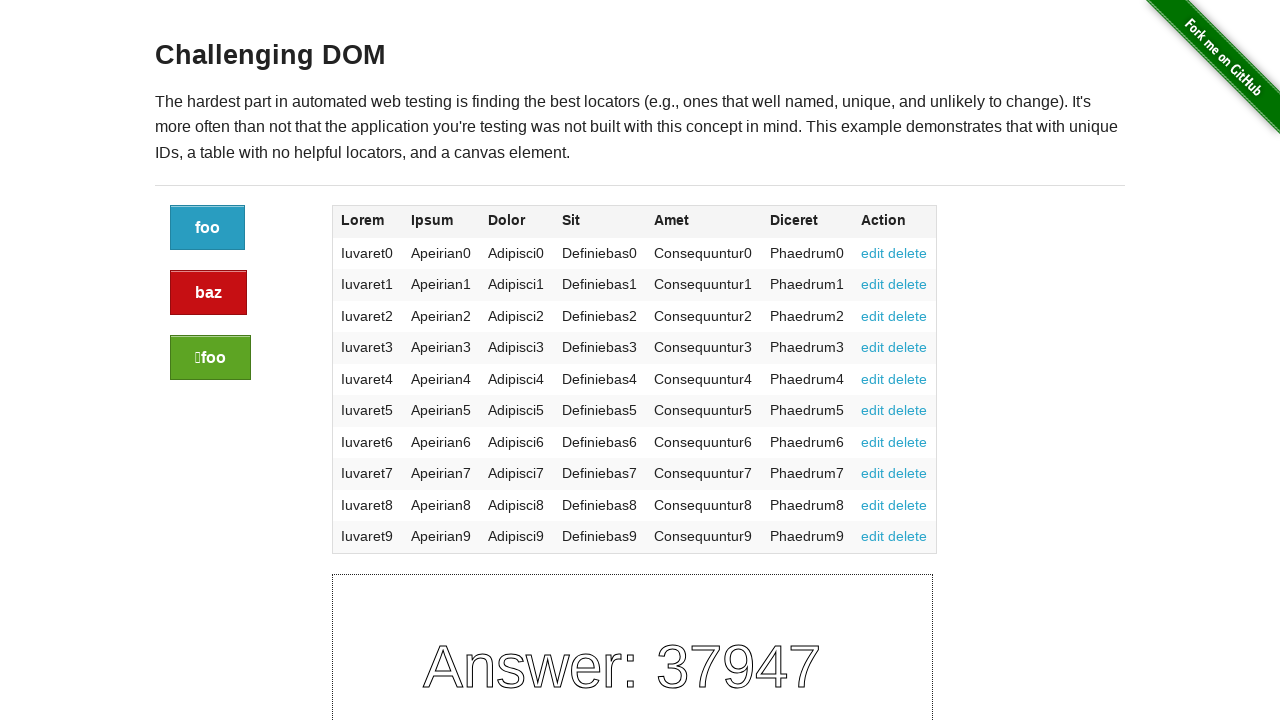

Waited 500ms for dynamic changes after button click (iteration 2/10)
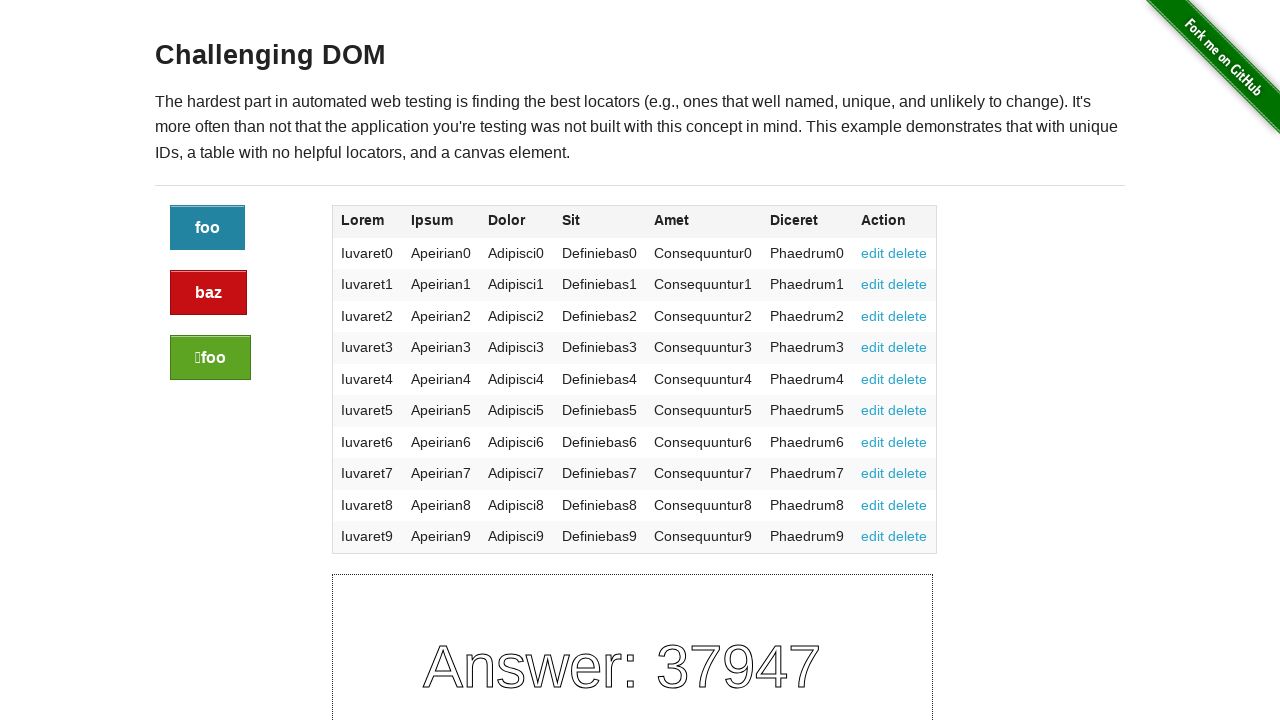

Clicked button (iteration 3/10) at (208, 228) on .button
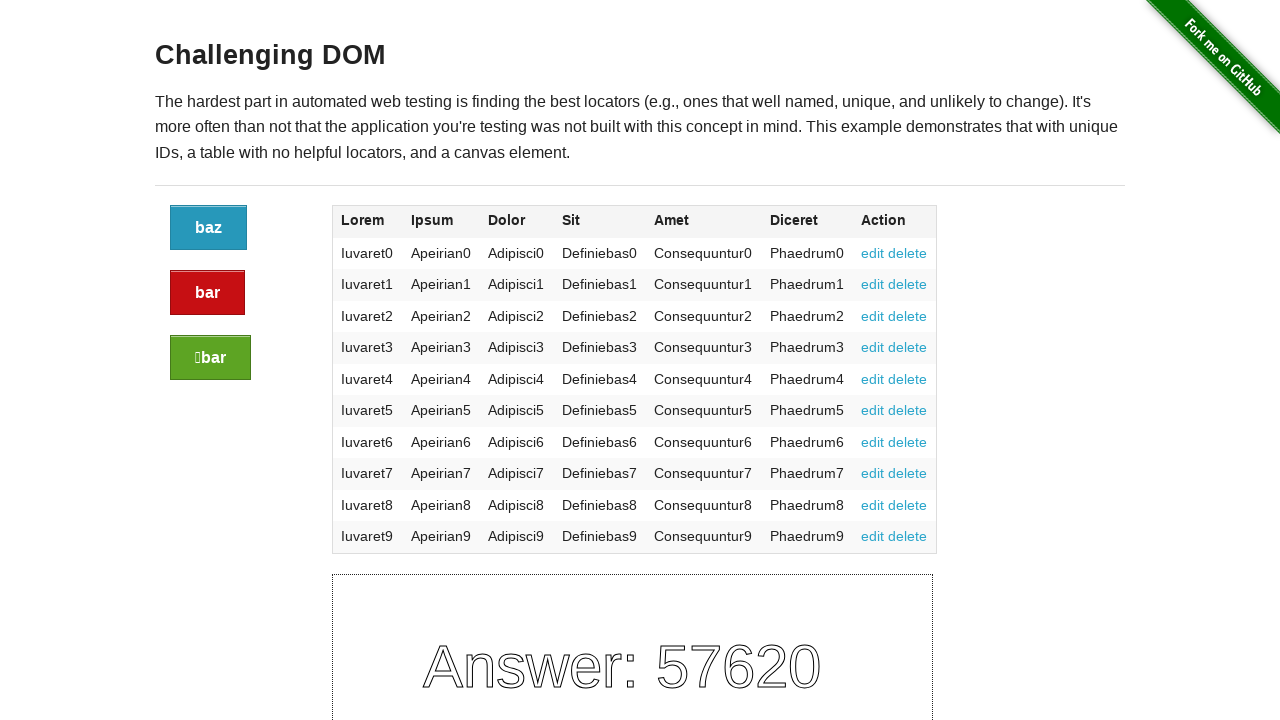

Waited 500ms for dynamic changes after button click (iteration 3/10)
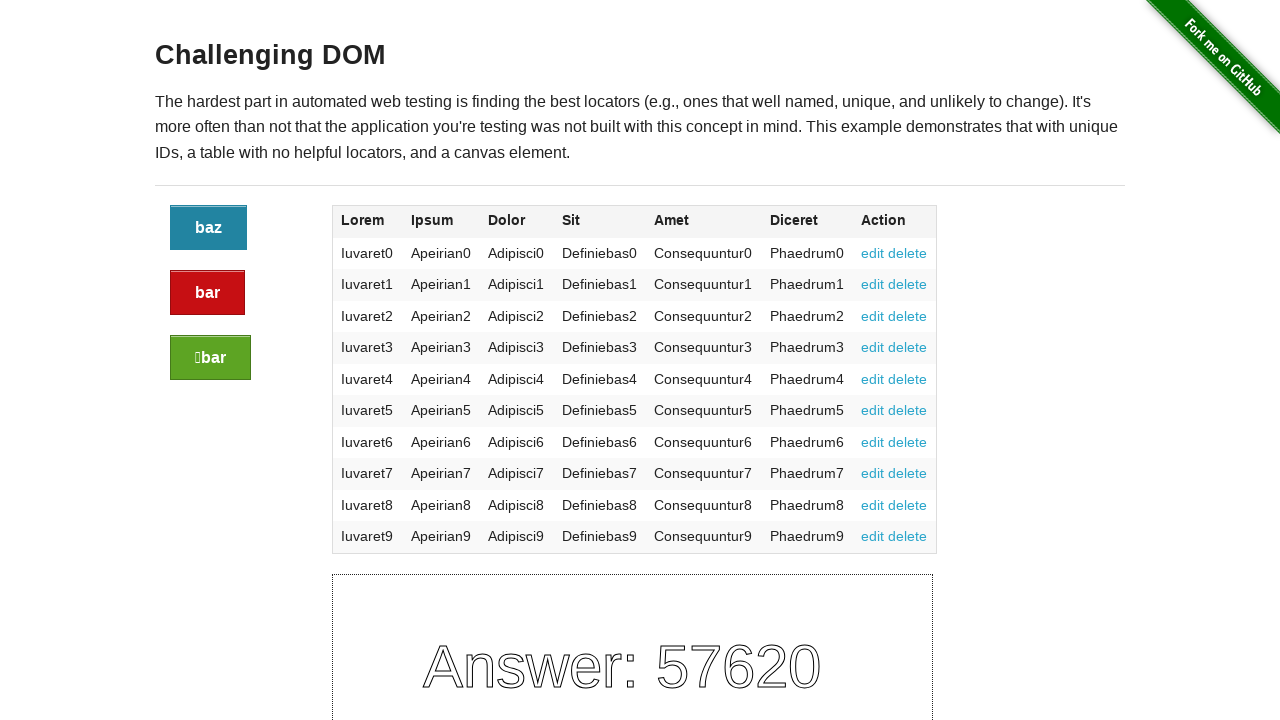

Clicked button (iteration 4/10) at (208, 228) on .button
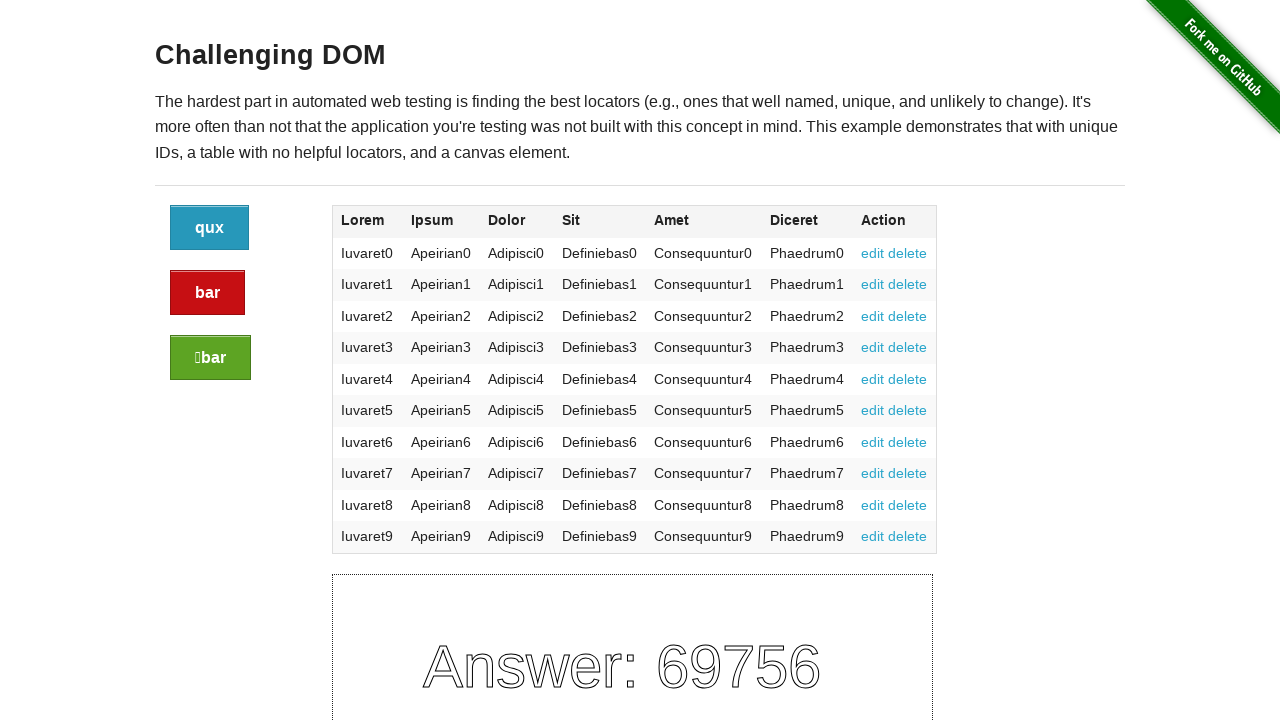

Waited 500ms for dynamic changes after button click (iteration 4/10)
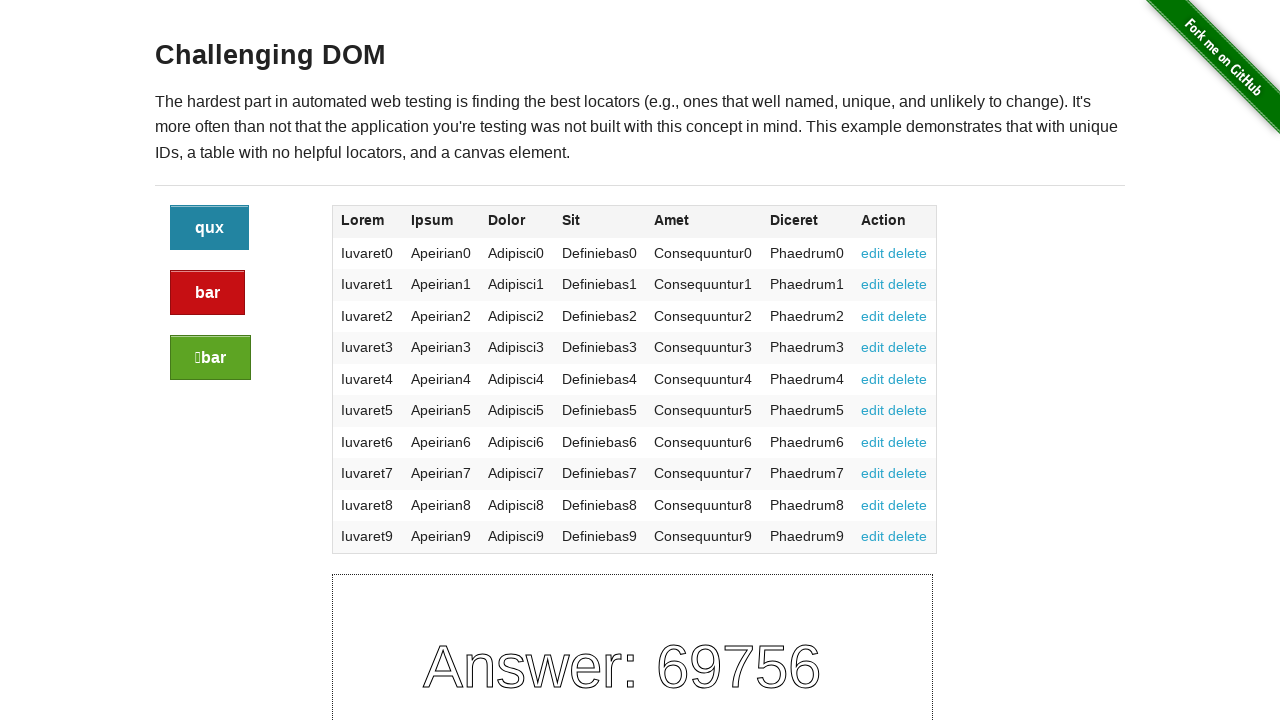

Clicked button (iteration 5/10) at (210, 228) on .button
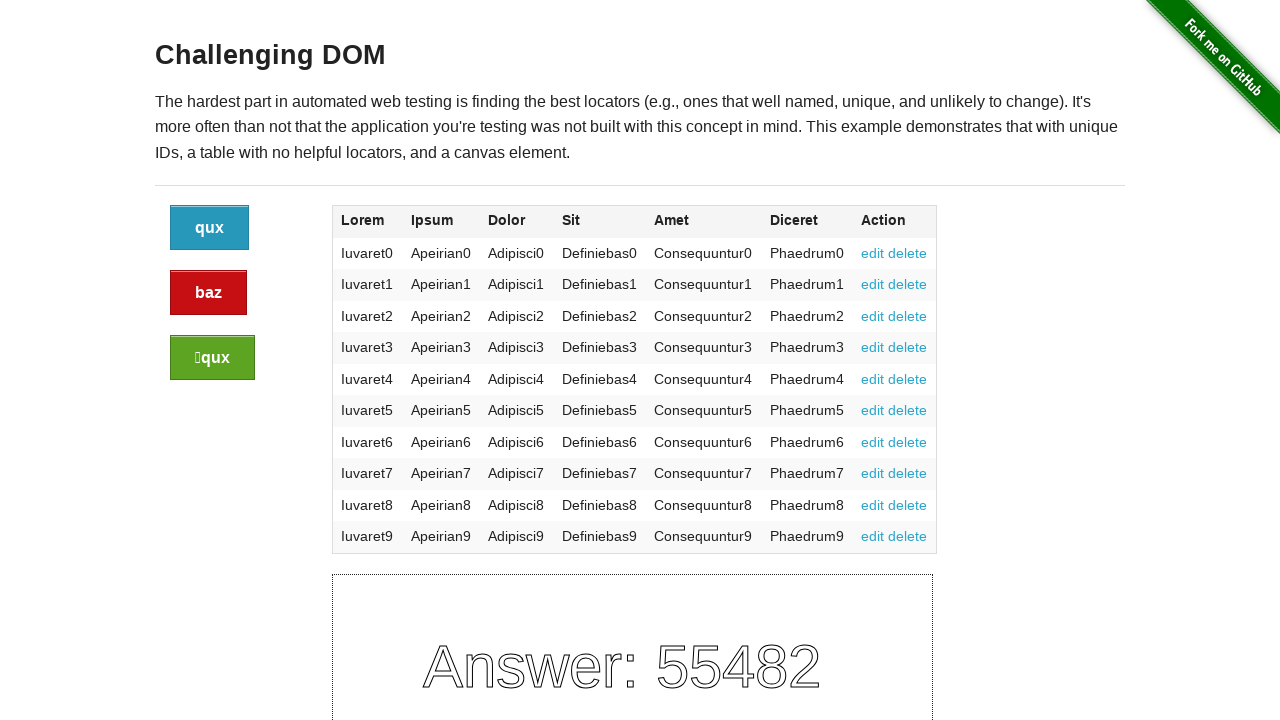

Waited 500ms for dynamic changes after button click (iteration 5/10)
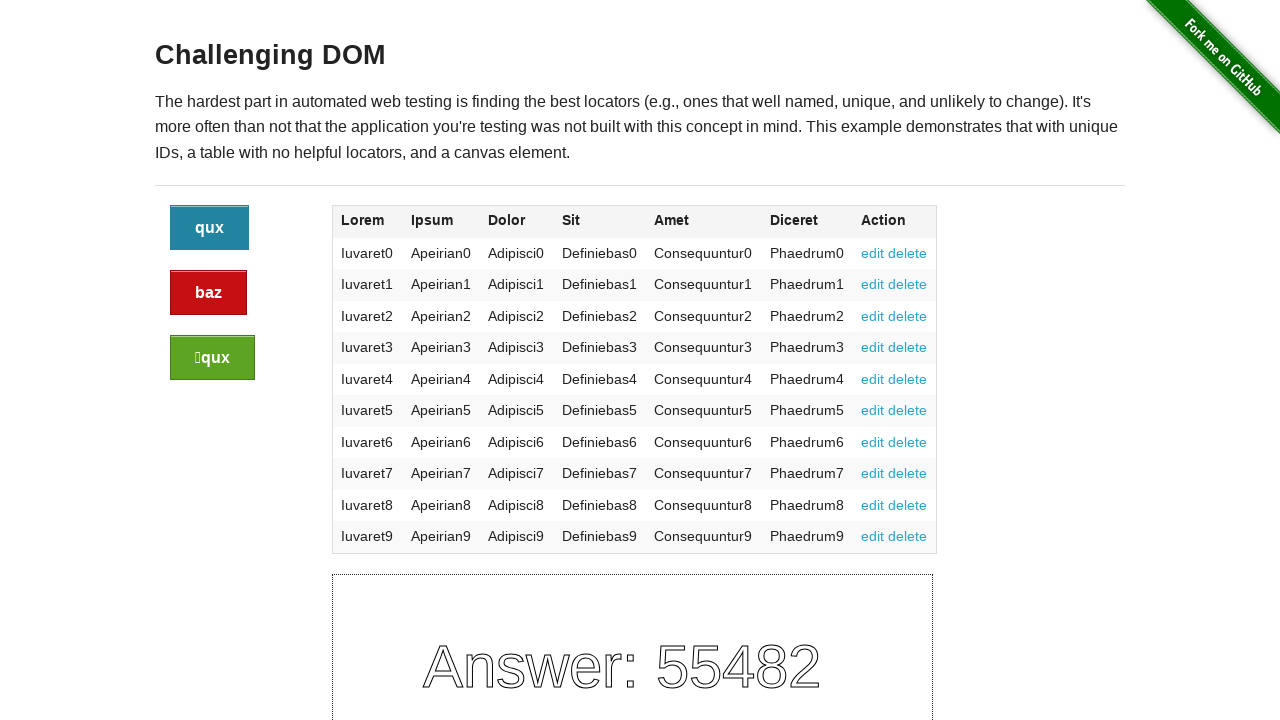

Clicked button (iteration 6/10) at (210, 228) on .button
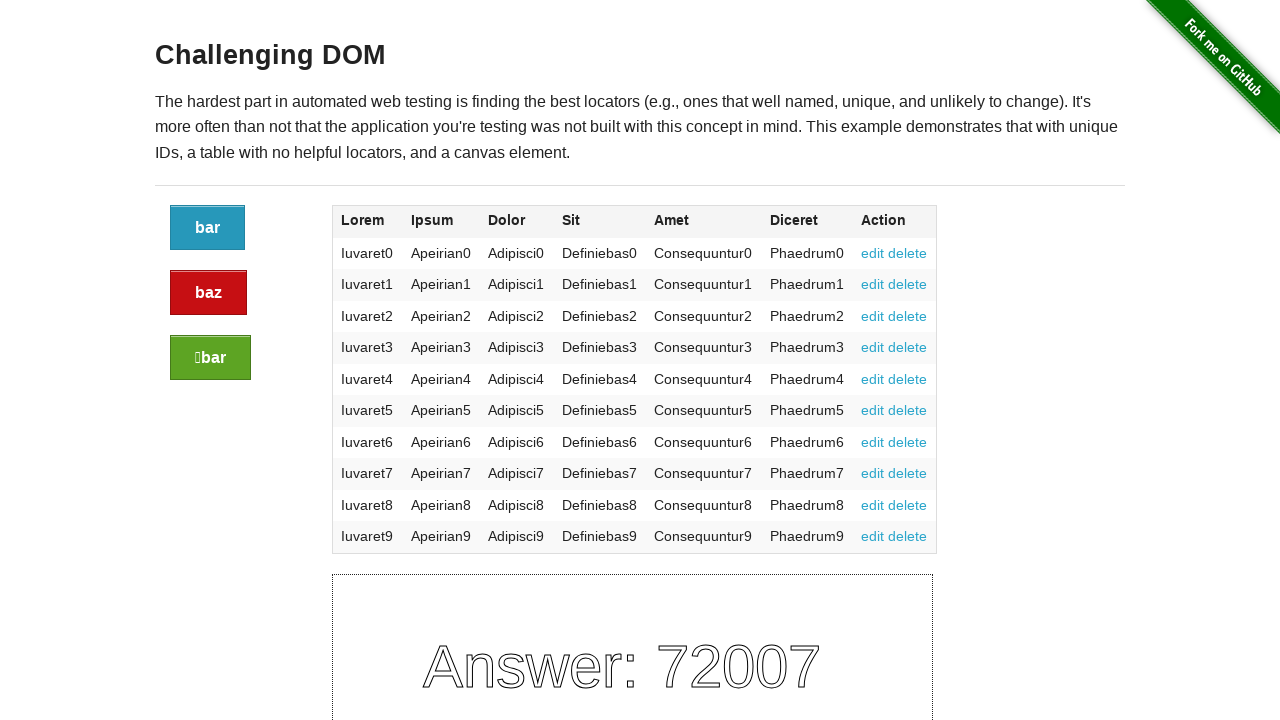

Waited 500ms for dynamic changes after button click (iteration 6/10)
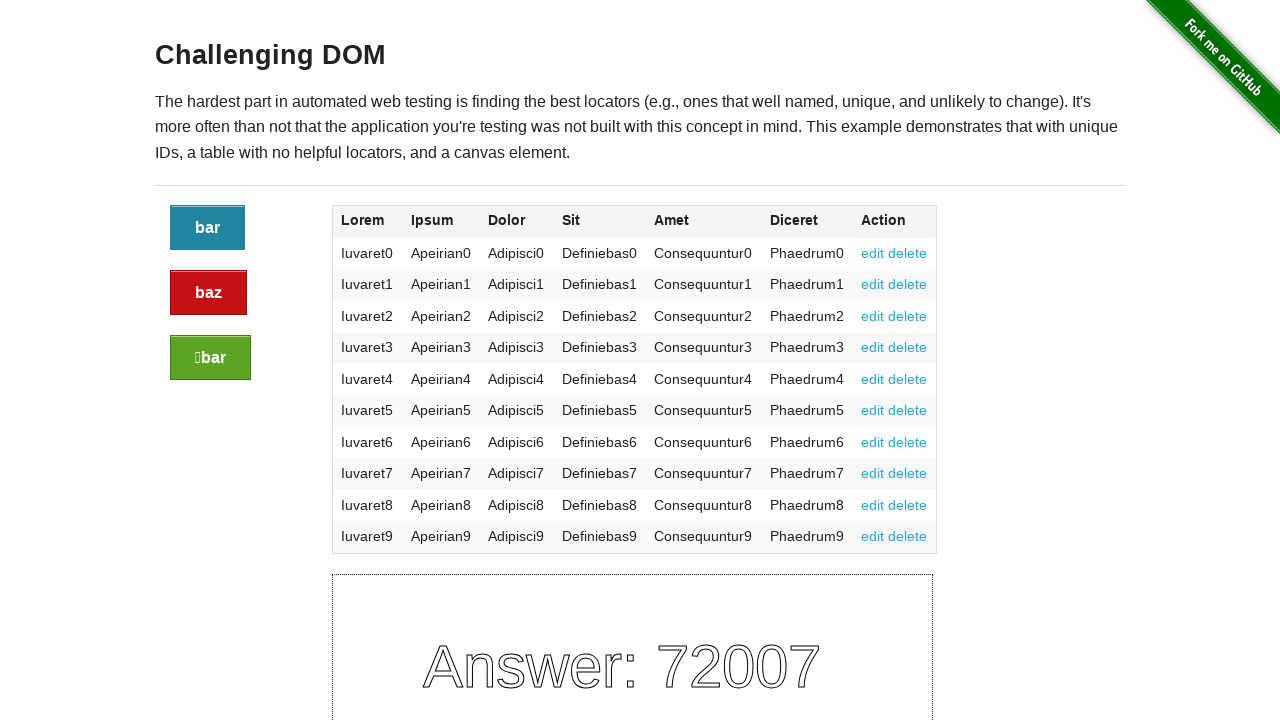

Clicked button (iteration 7/10) at (208, 228) on .button
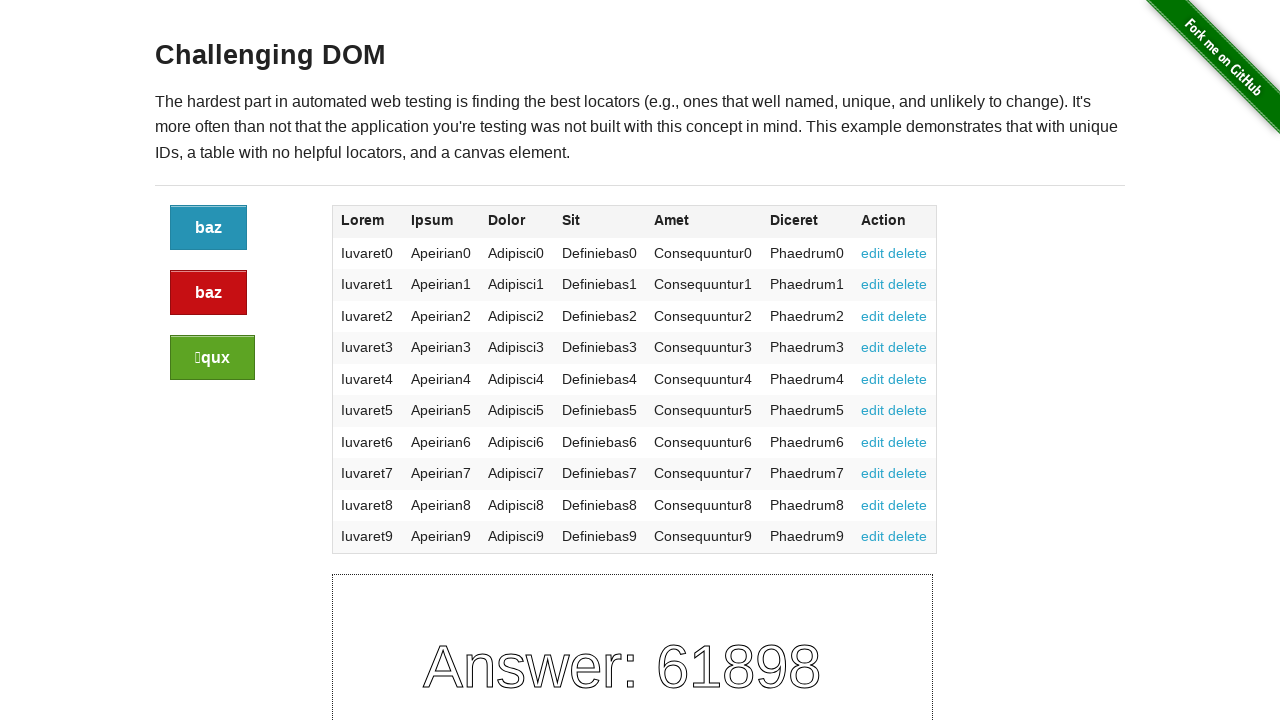

Waited 500ms for dynamic changes after button click (iteration 7/10)
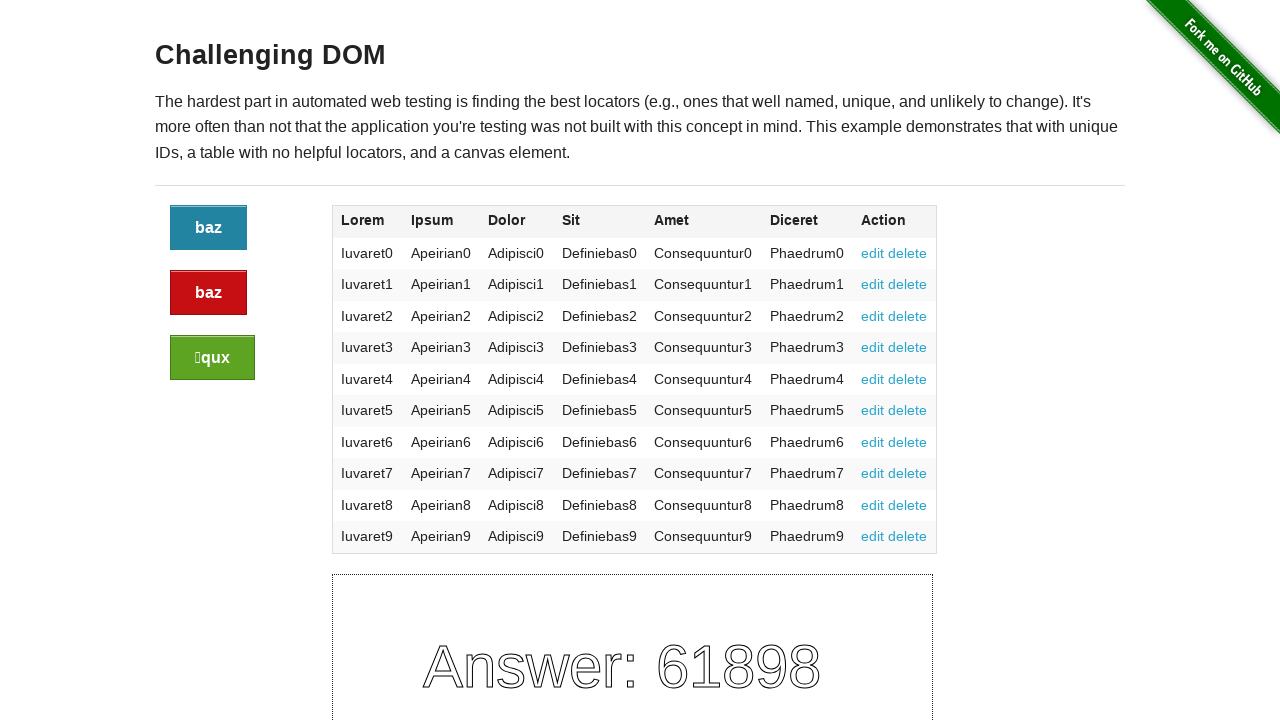

Clicked button (iteration 8/10) at (208, 228) on .button
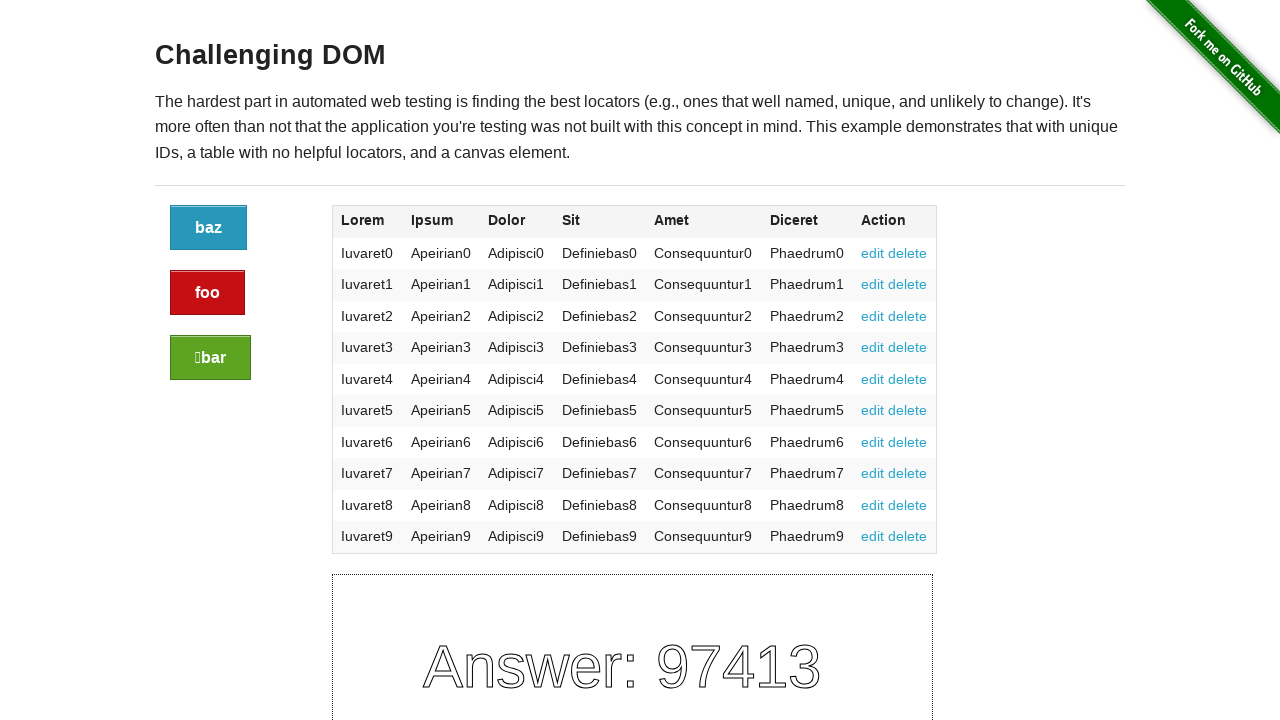

Waited 500ms for dynamic changes after button click (iteration 8/10)
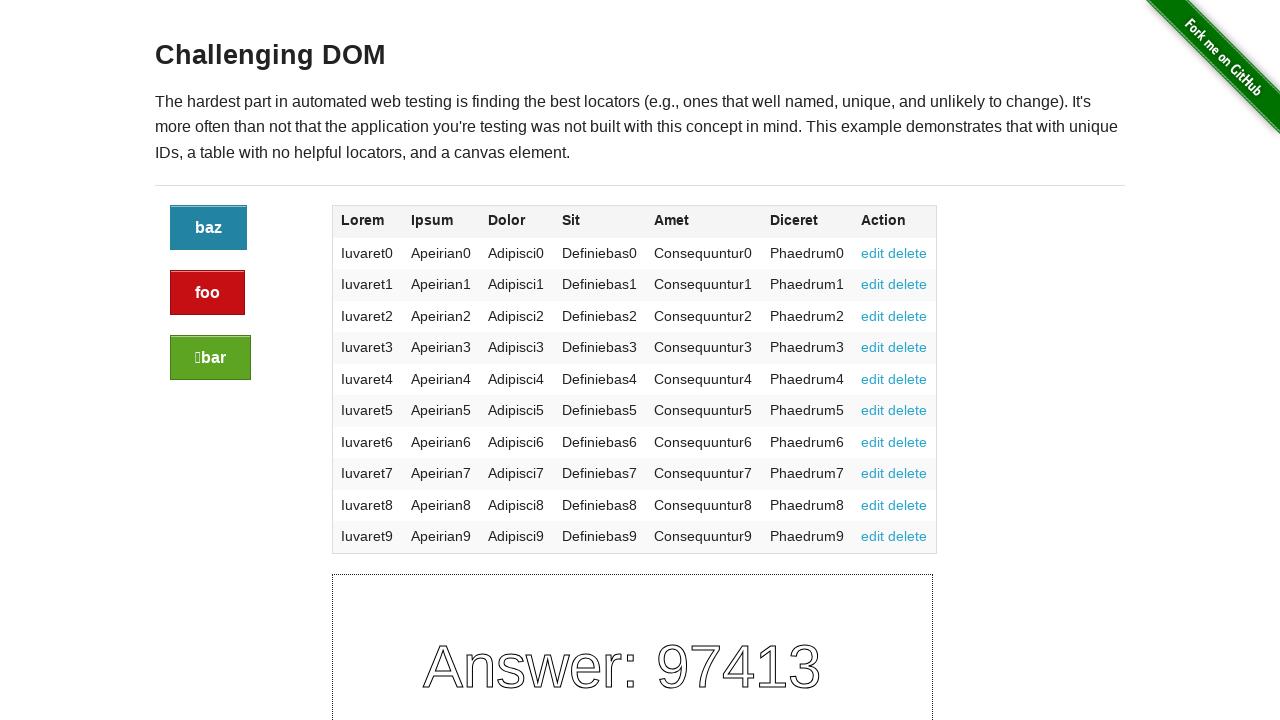

Clicked button (iteration 9/10) at (208, 228) on .button
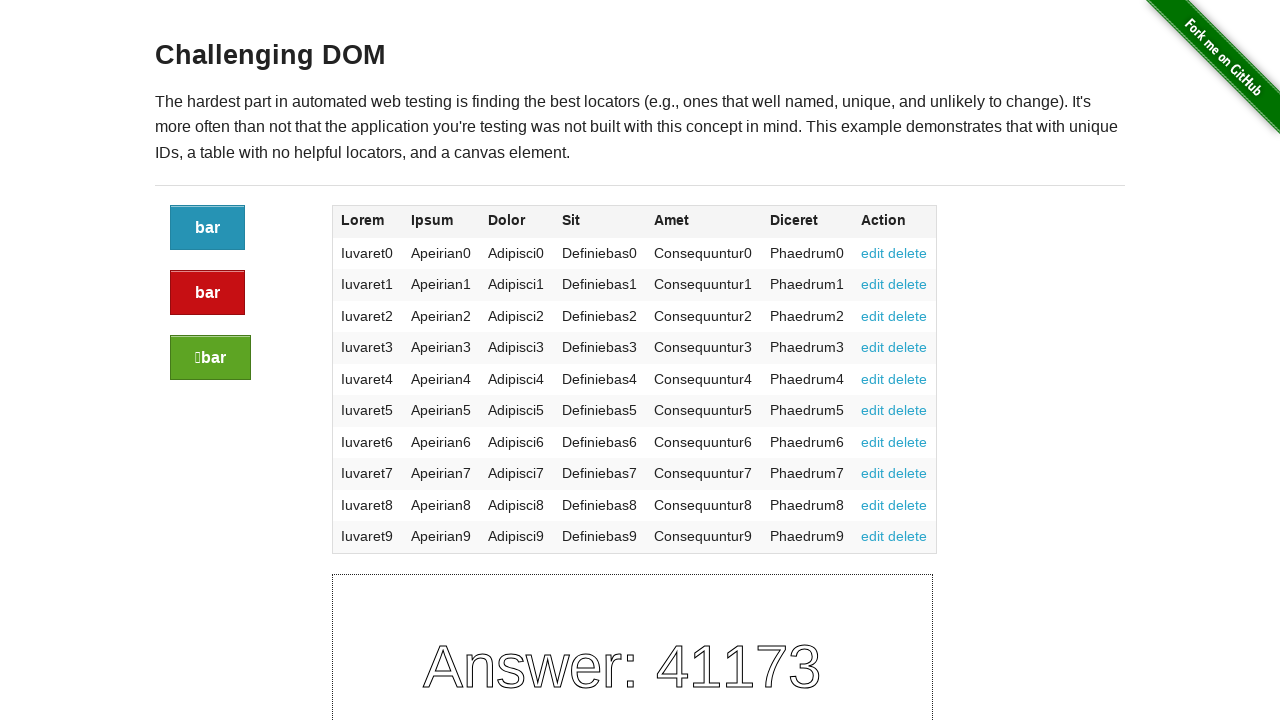

Waited 500ms for dynamic changes after button click (iteration 9/10)
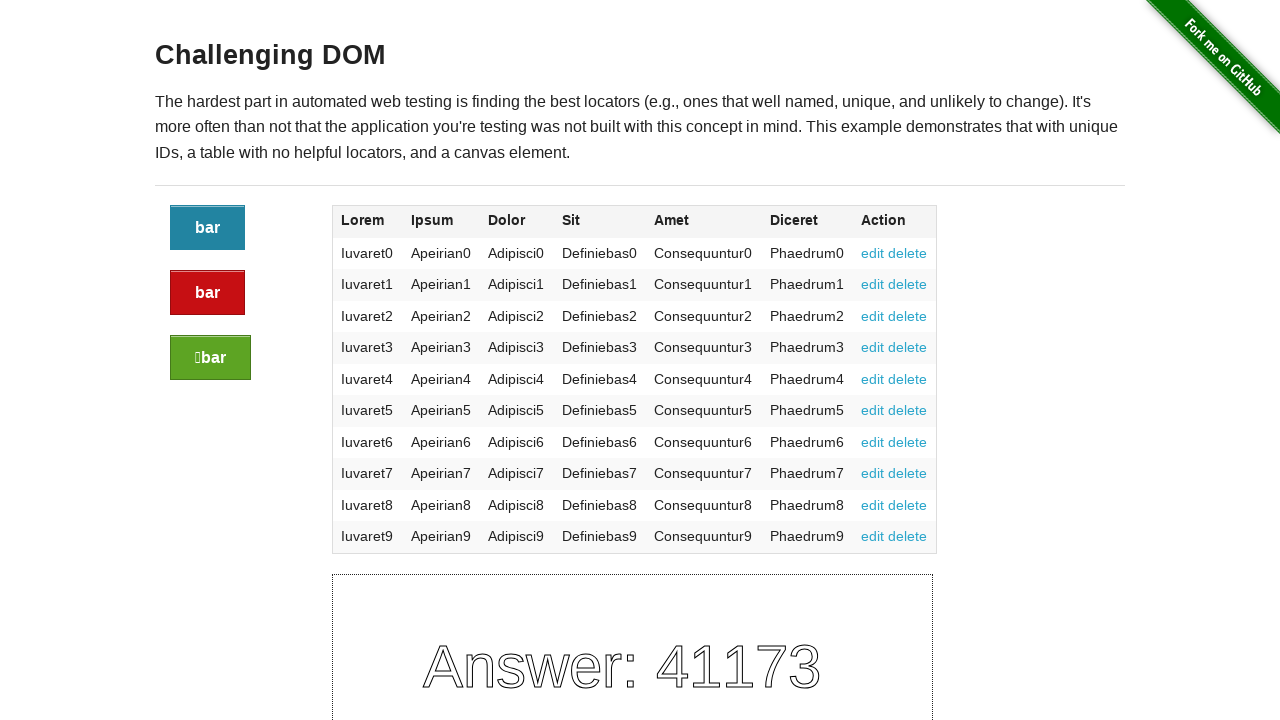

Clicked button (iteration 10/10) at (208, 228) on .button
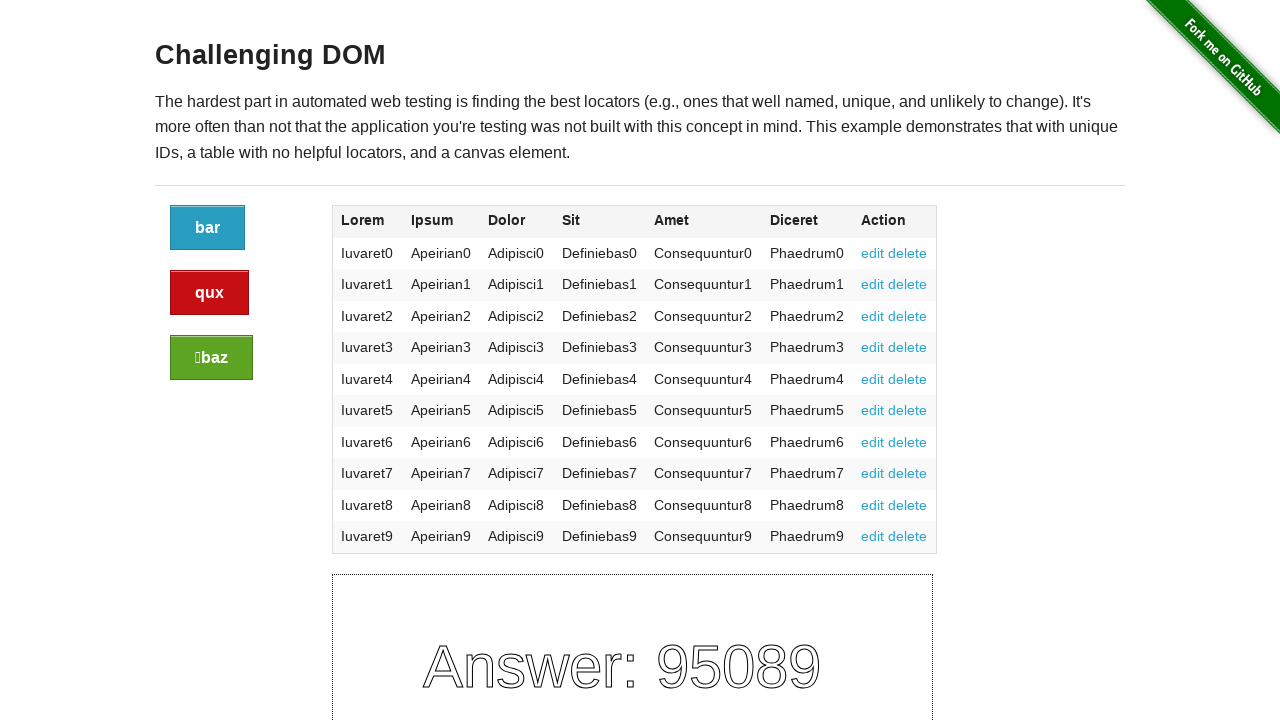

Waited 500ms for dynamic changes after button click (iteration 10/10)
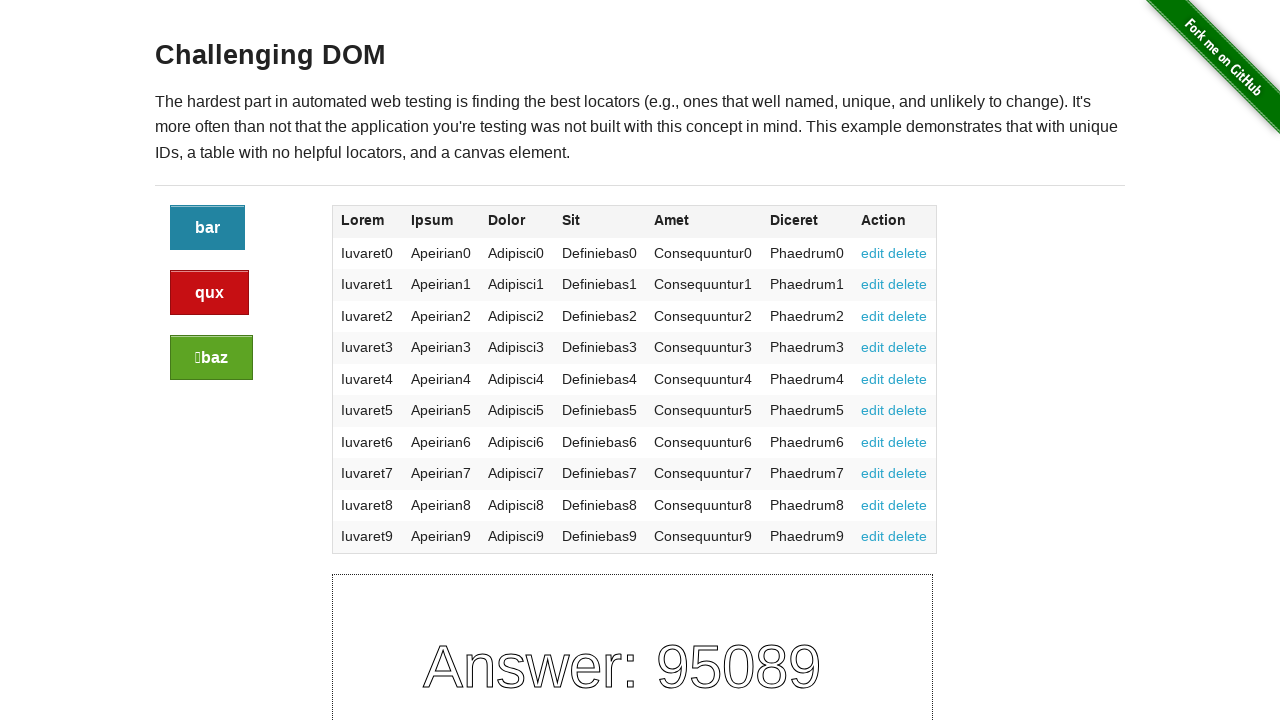

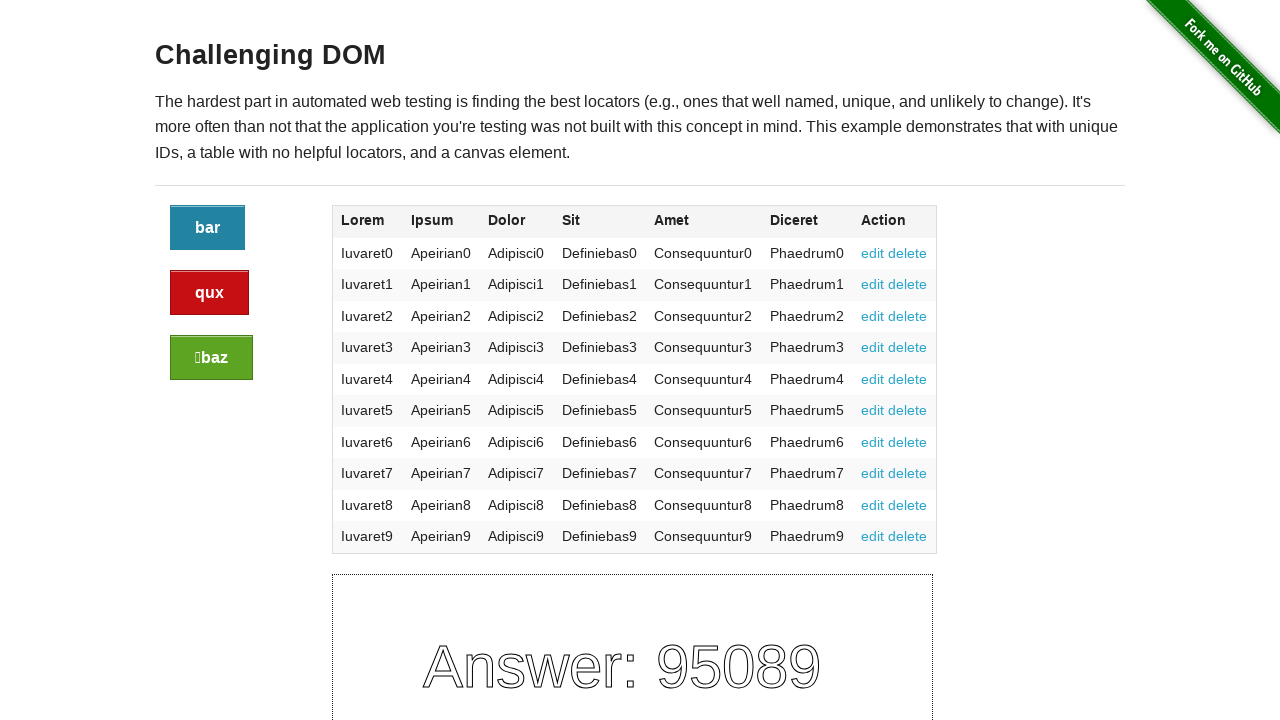